Tests the Russian Federal Tax Service EGRUL registry by searching for a company using an INN (tax identification number) and clicking to retrieve the company extract/document.

Starting URL: https://egrul.nalog.ru/index.html

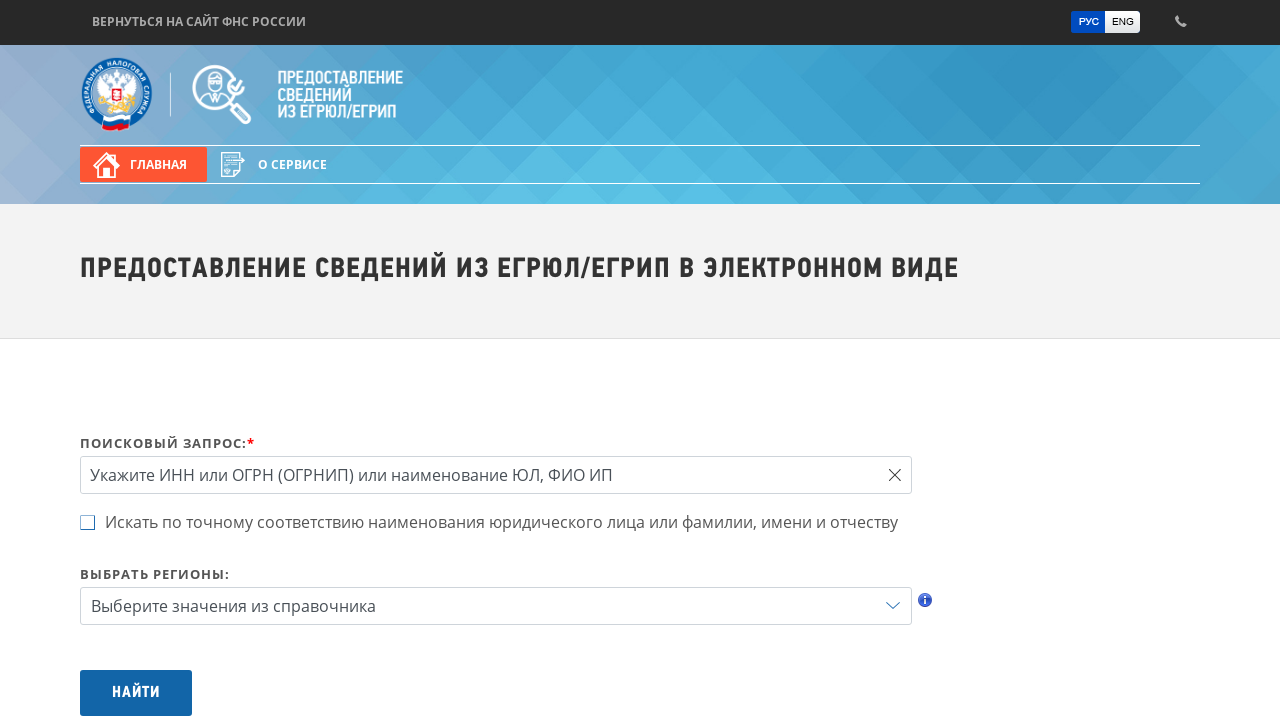

Filled INN search field with tax identification number 7453228020 on #query
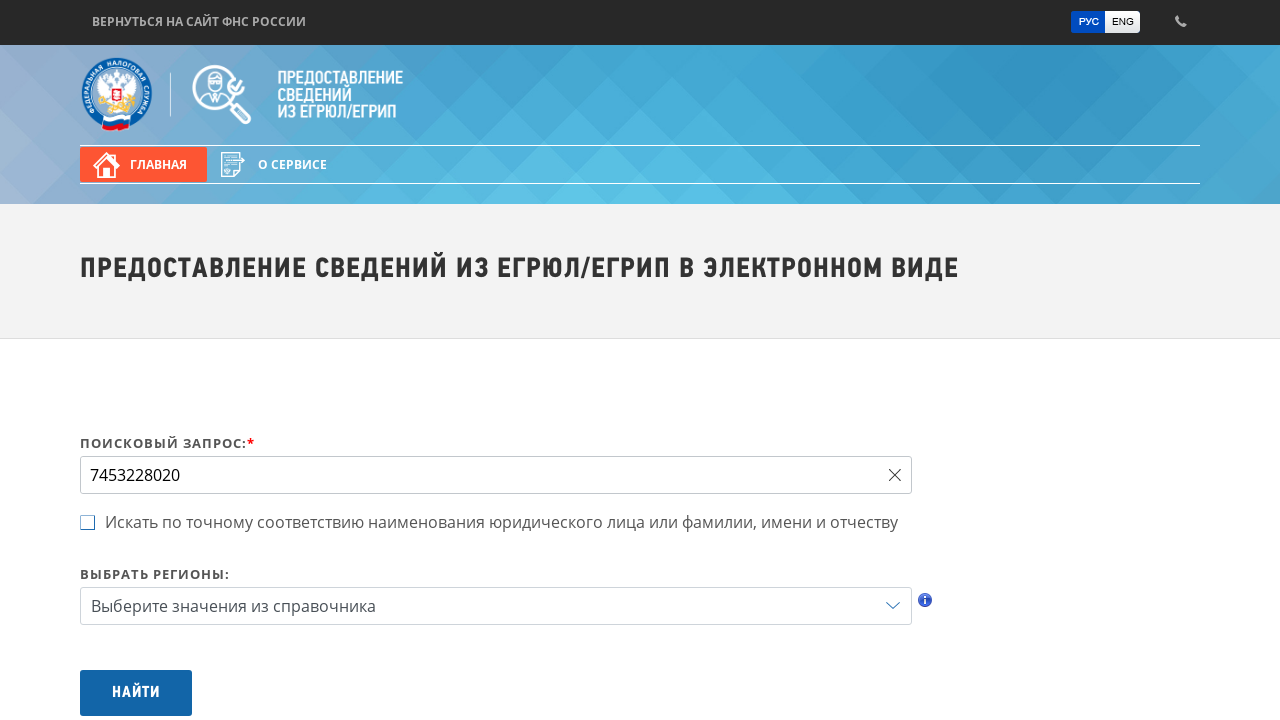

Clicked search button to query EGRUL registry at (136, 693) on #btnSearch
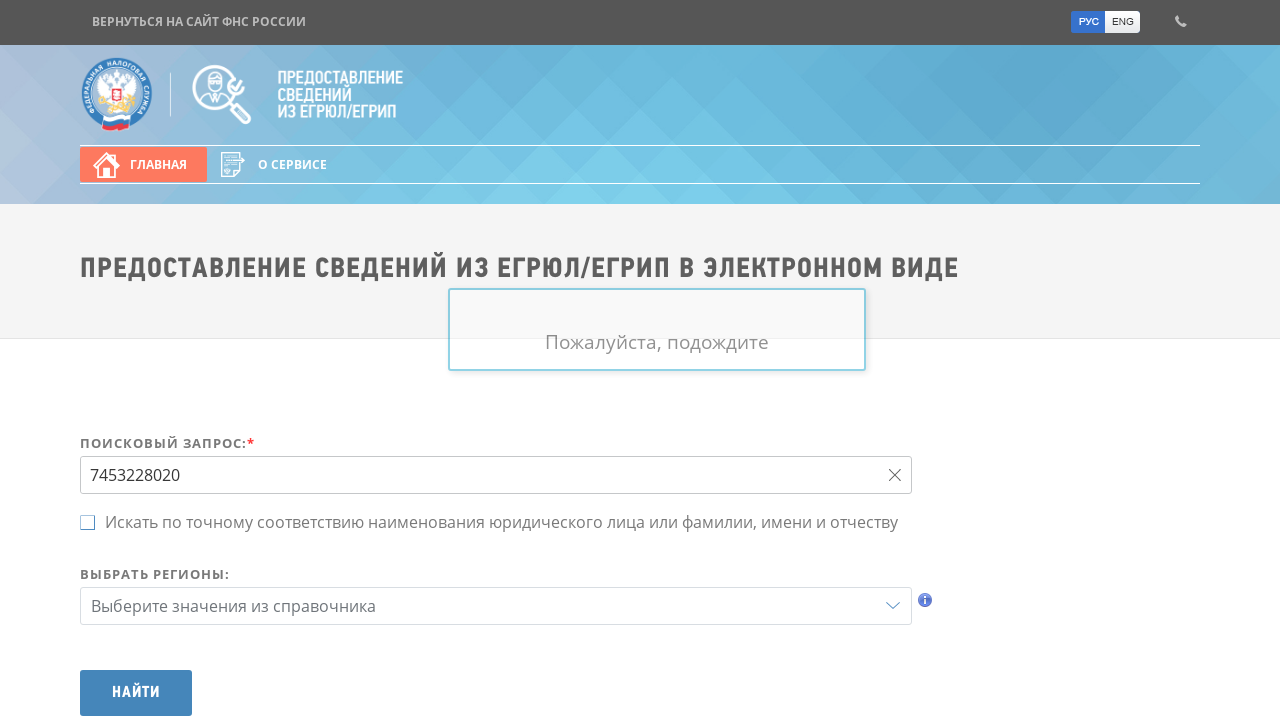

Search results loaded with company extract button visible
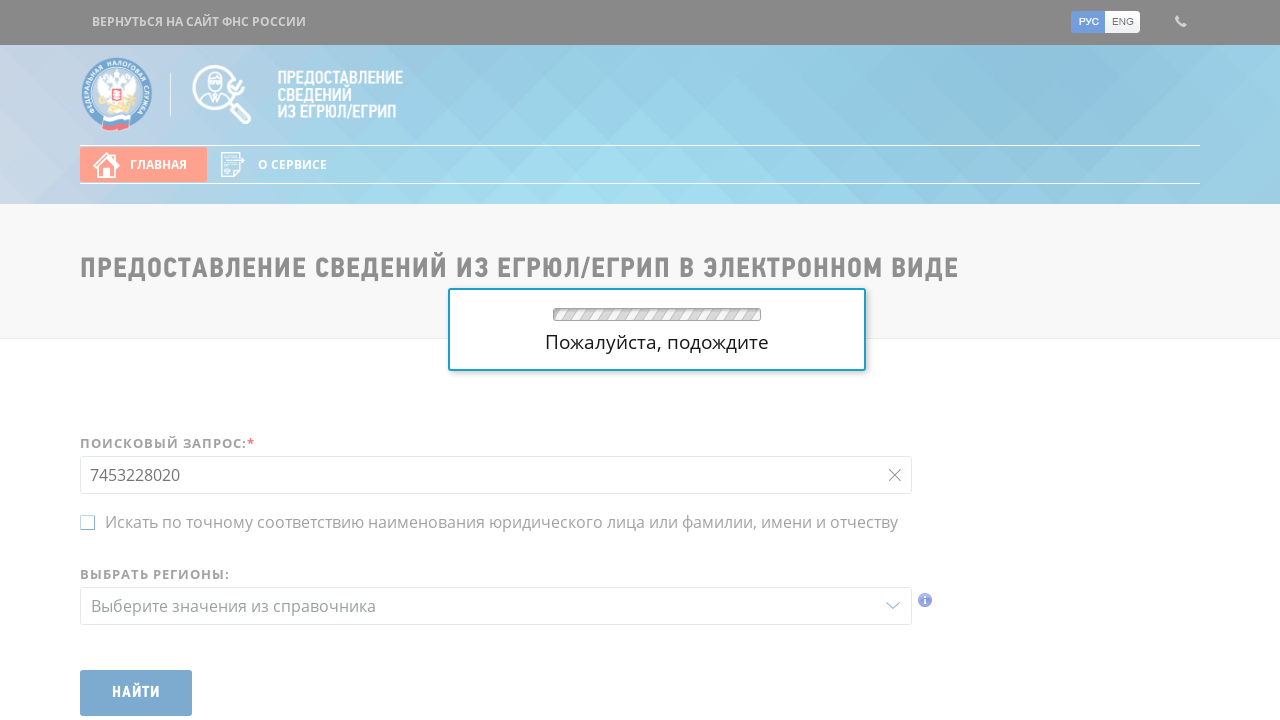

Clicked button to retrieve company EGRUL extract/document at (1092, 200) on .btn-with-icon.btn-excerpt.op-excerpt
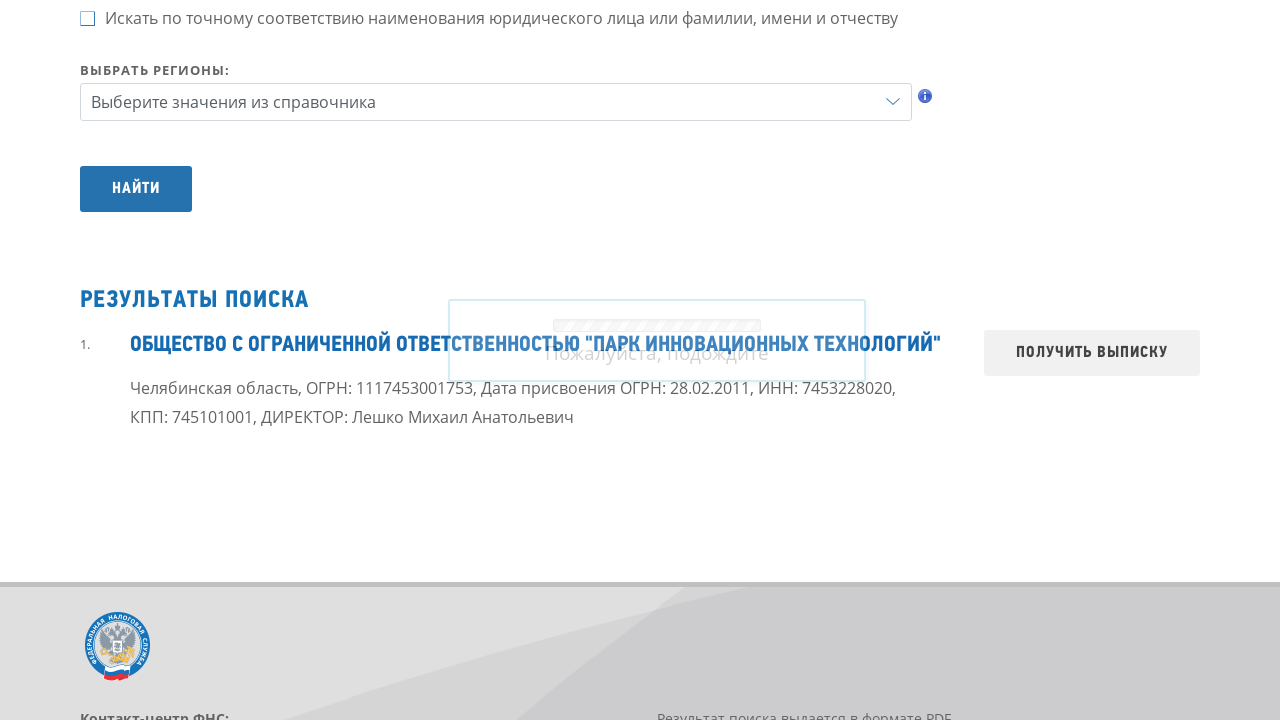

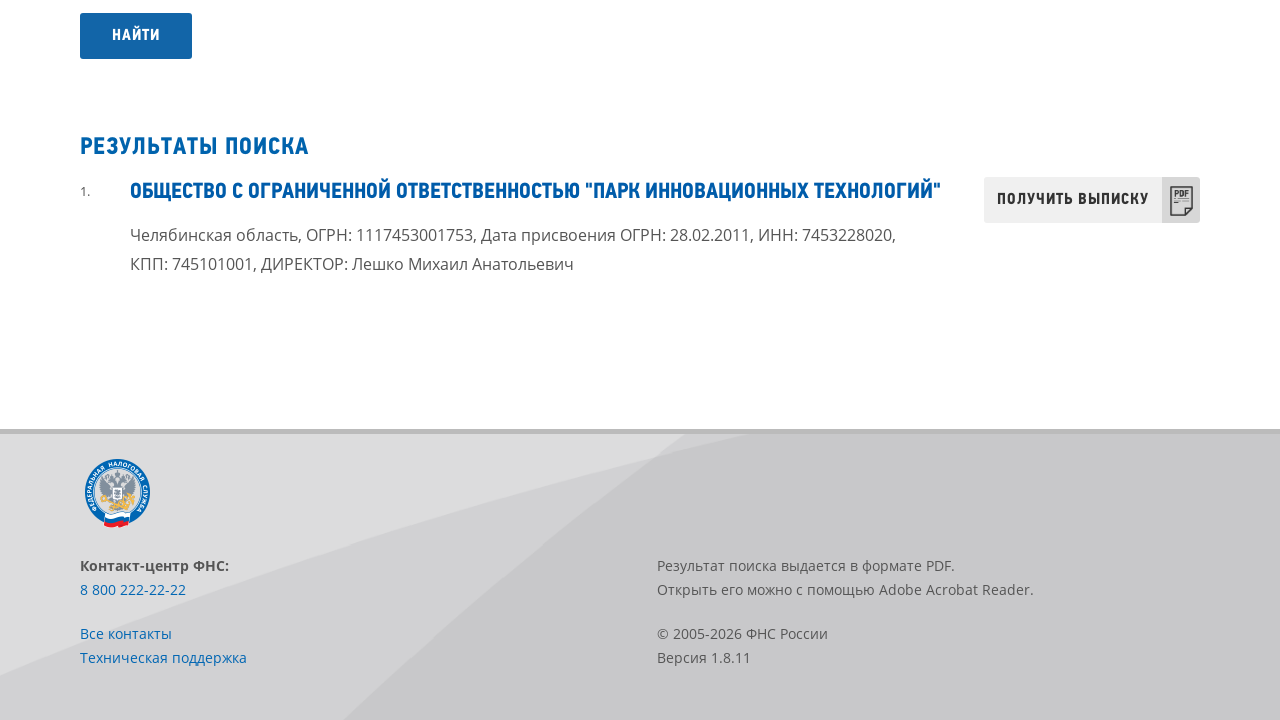